Tests handling of a prompt dialog by entering text into the alert and accepting it.

Starting URL: https://demo.automationtesting.in/Alerts.html

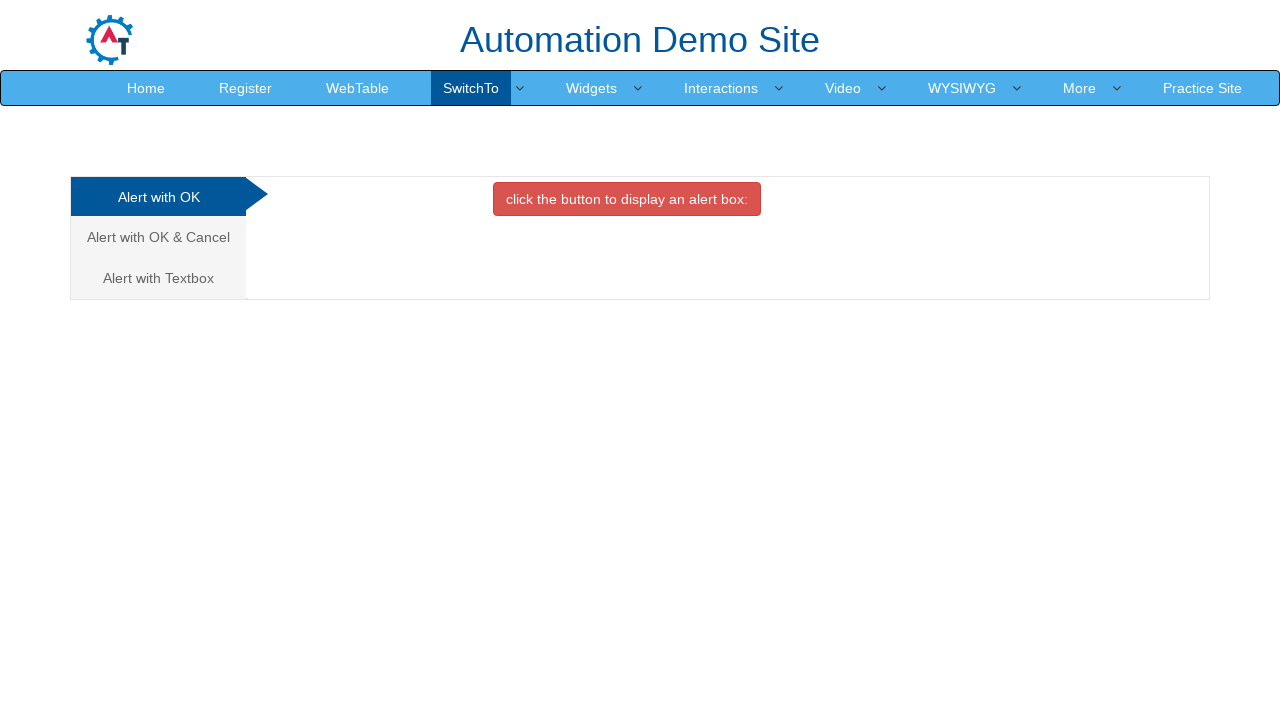

Set up dialog handler to accept prompt with text 'QA Academy'
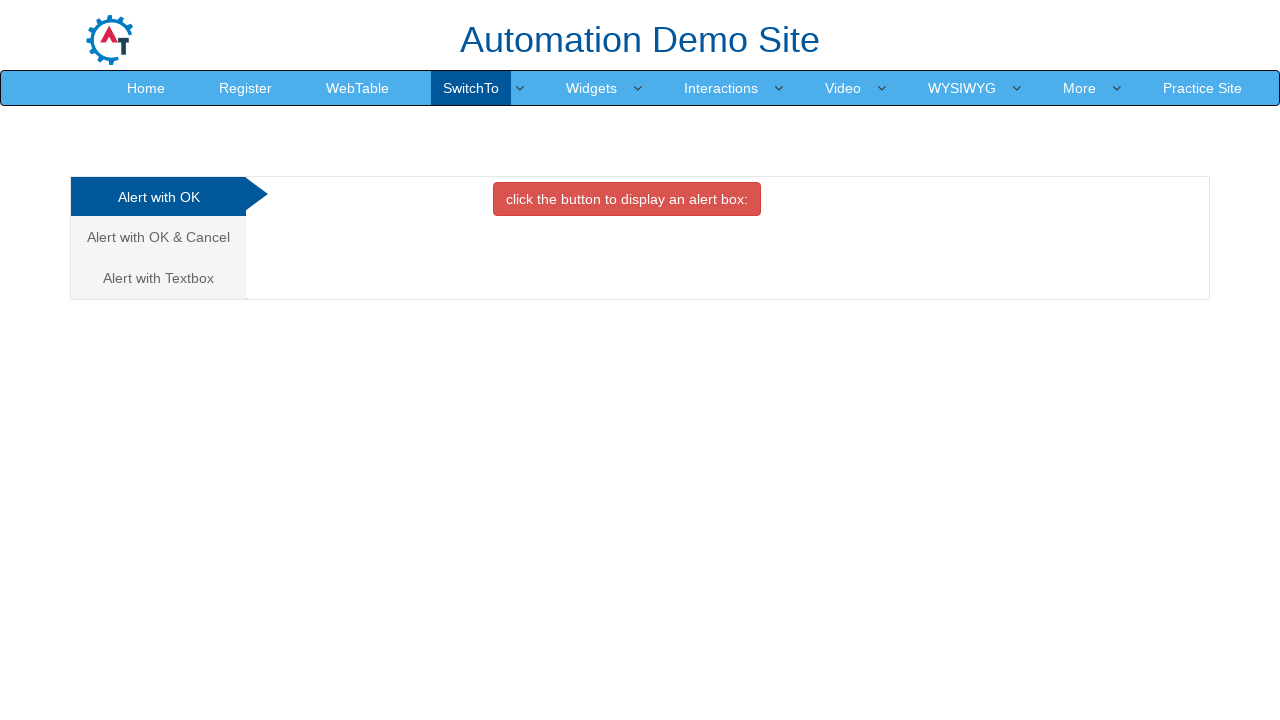

Clicked on Textbox tab at (158, 278) on a[href='#Textbox']
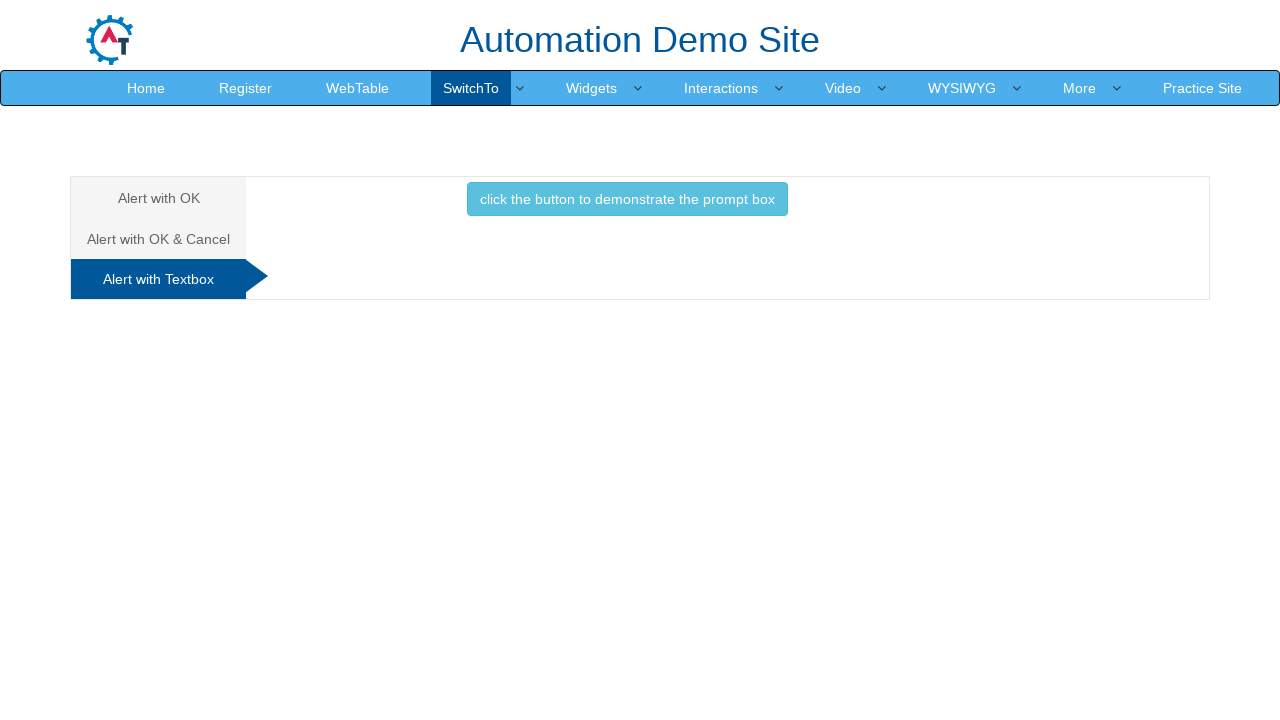

Clicked button to trigger prompt dialog at (627, 199) on #Textbox button
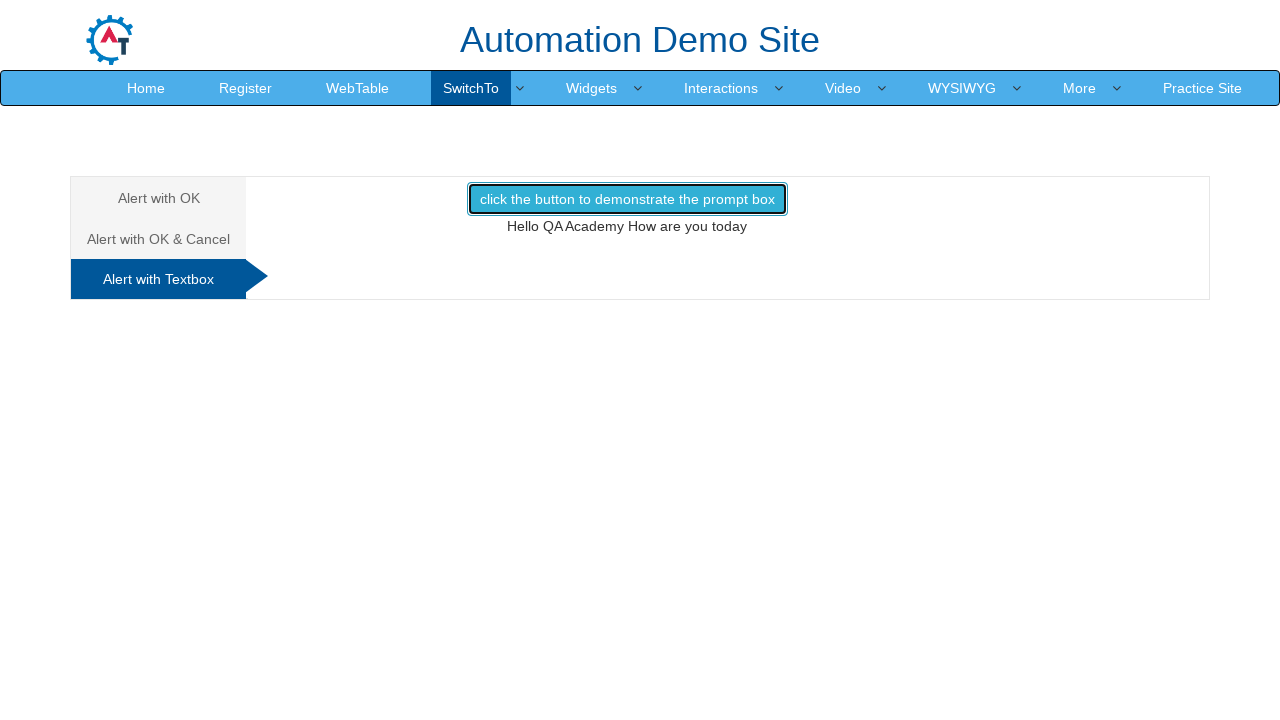

Prompt dialog was handled and result appeared
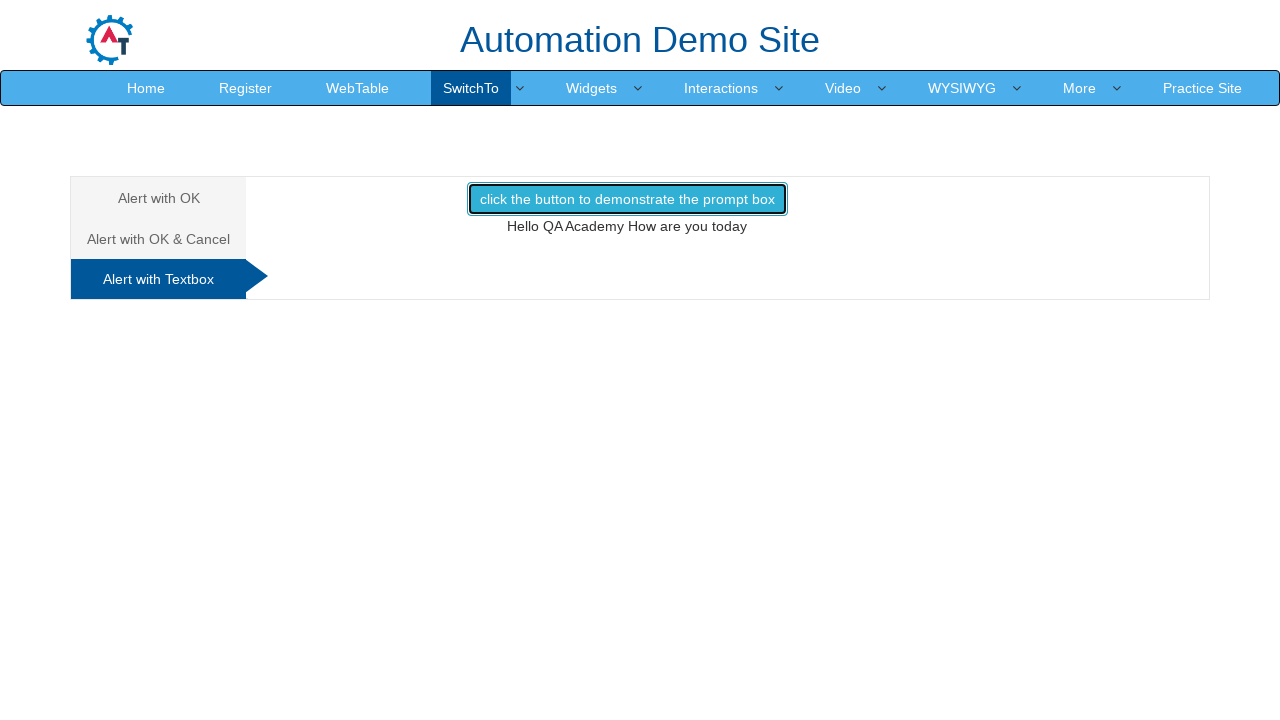

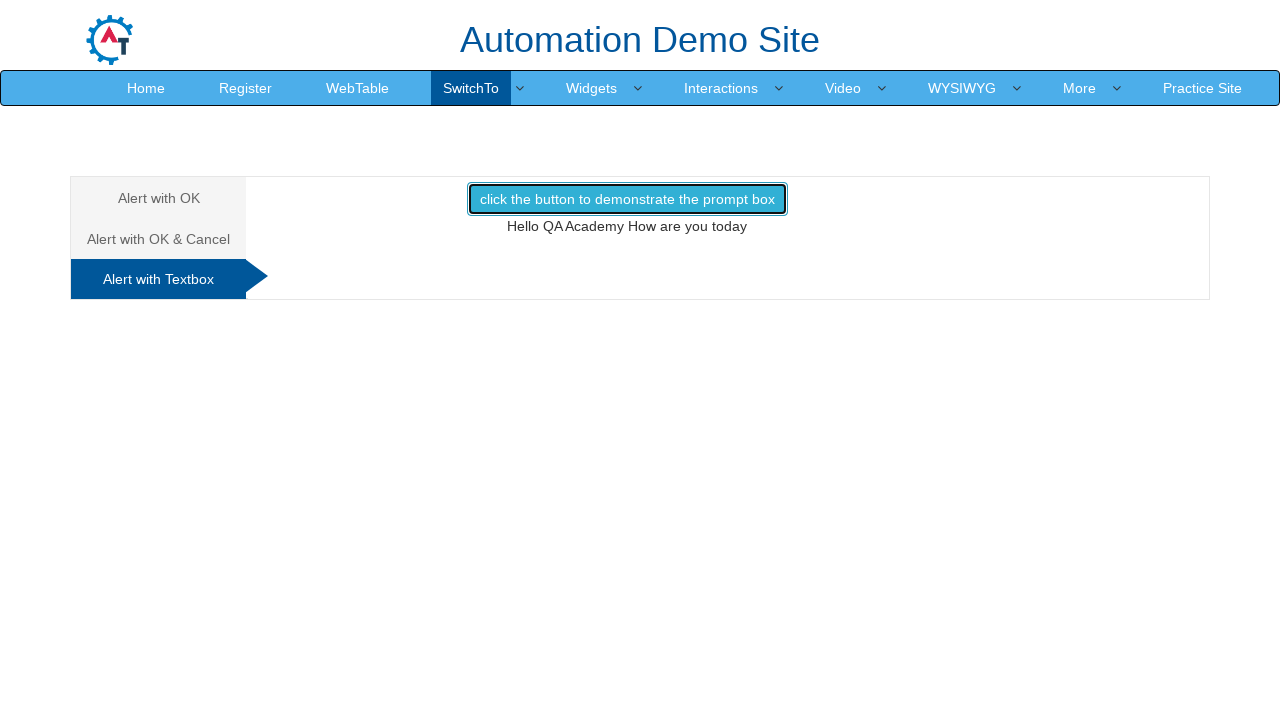